Tests the search filter functionality on a vegetable offers page by entering "Rice" in the search field and verifying that the filtered results all contain "Rice"

Starting URL: https://rahulshettyacademy.com/seleniumPractise/#/offers

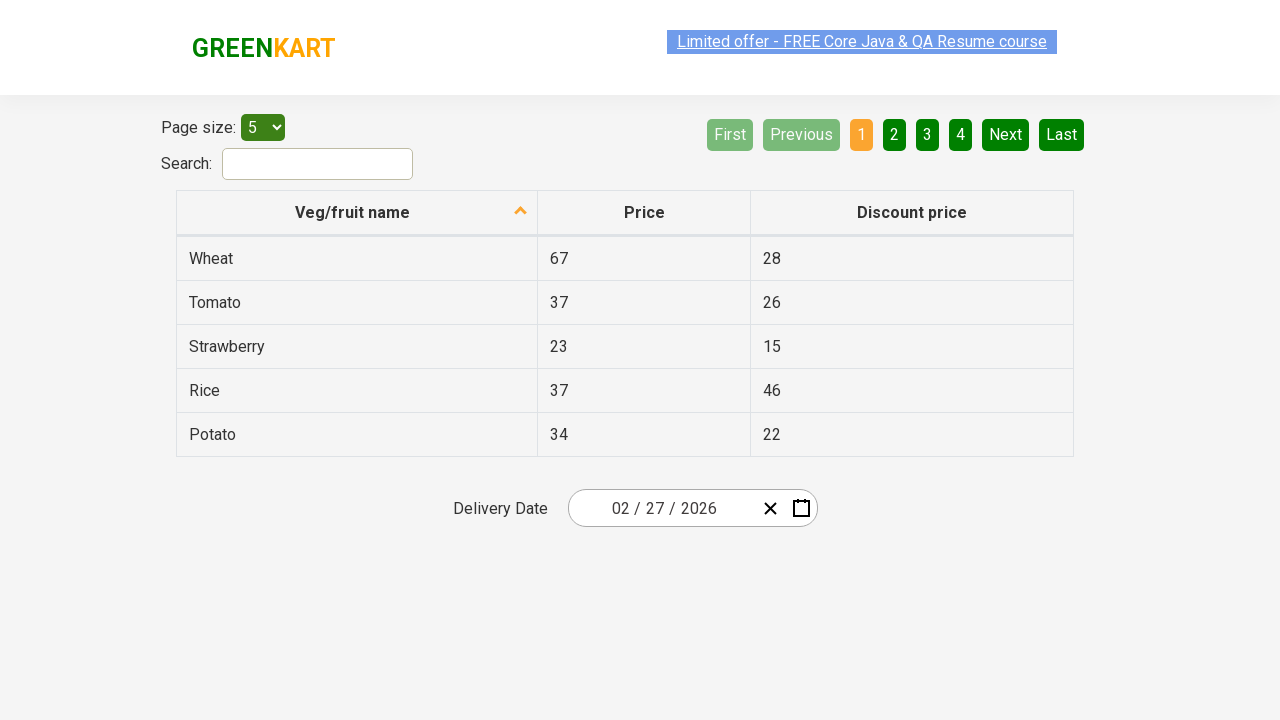

Filled search field with 'Rice' on #search-field
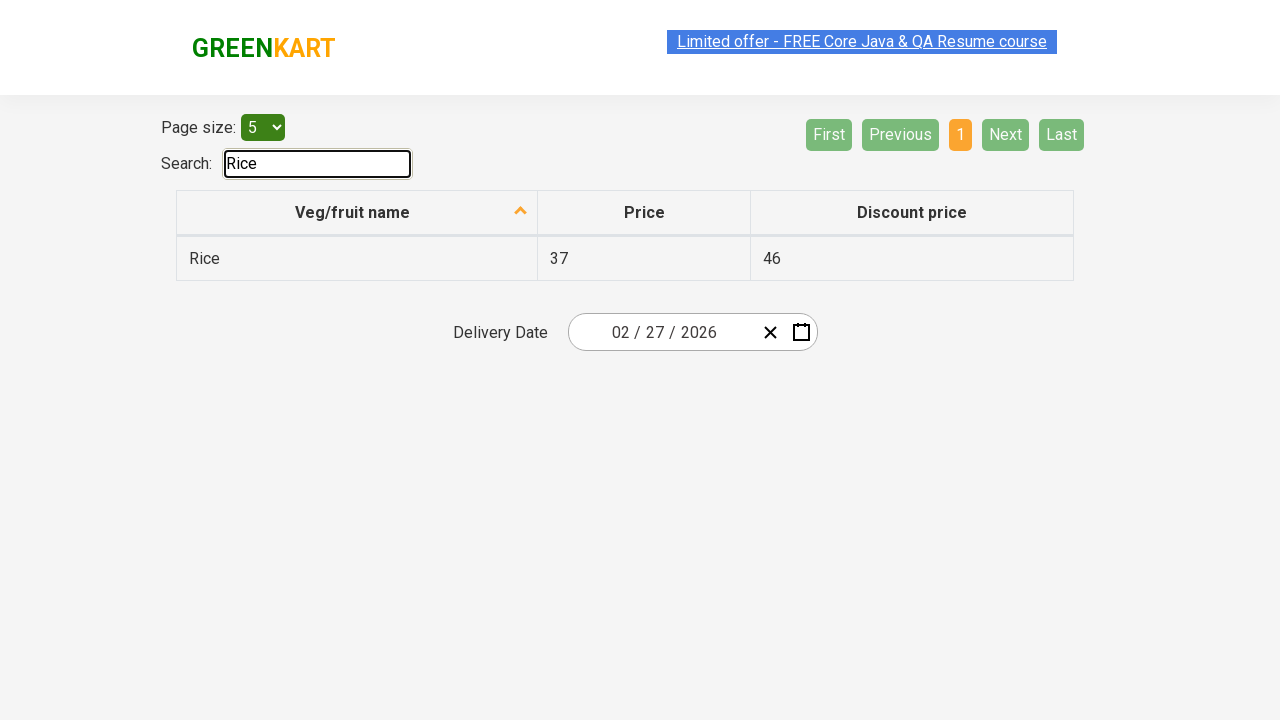

Waited for filtered table results to load
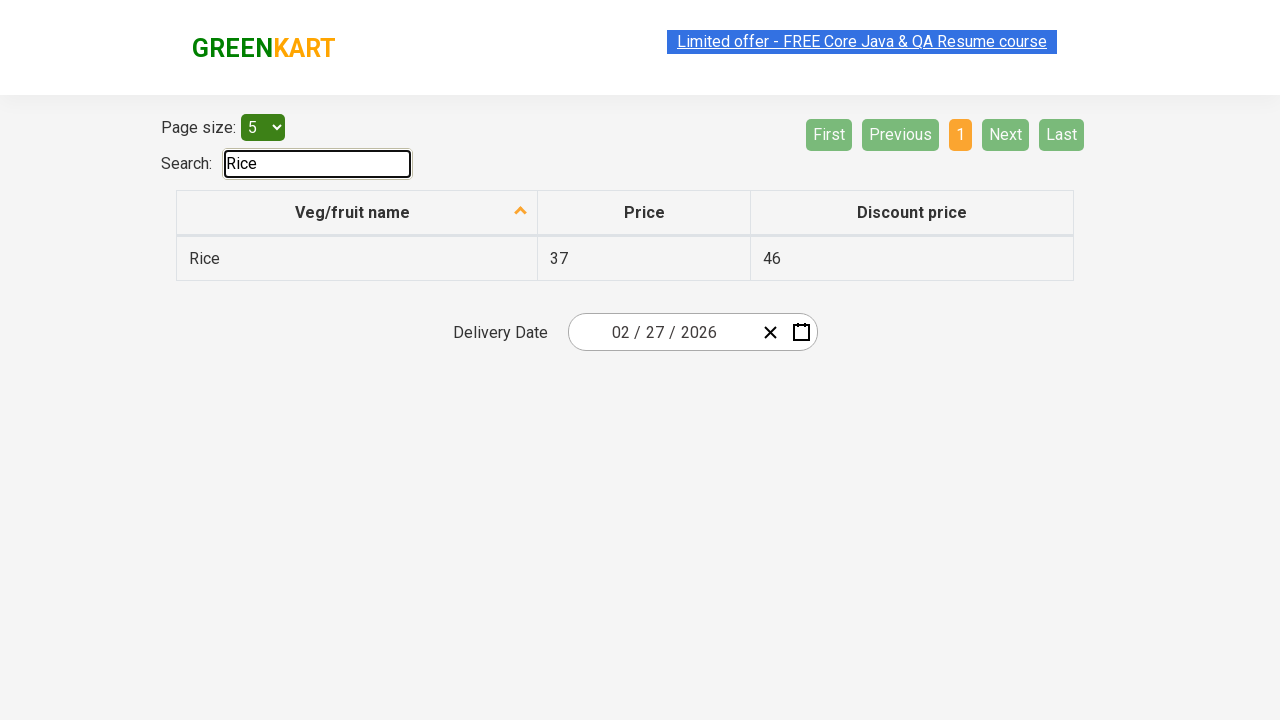

Retrieved all vegetable names from first column
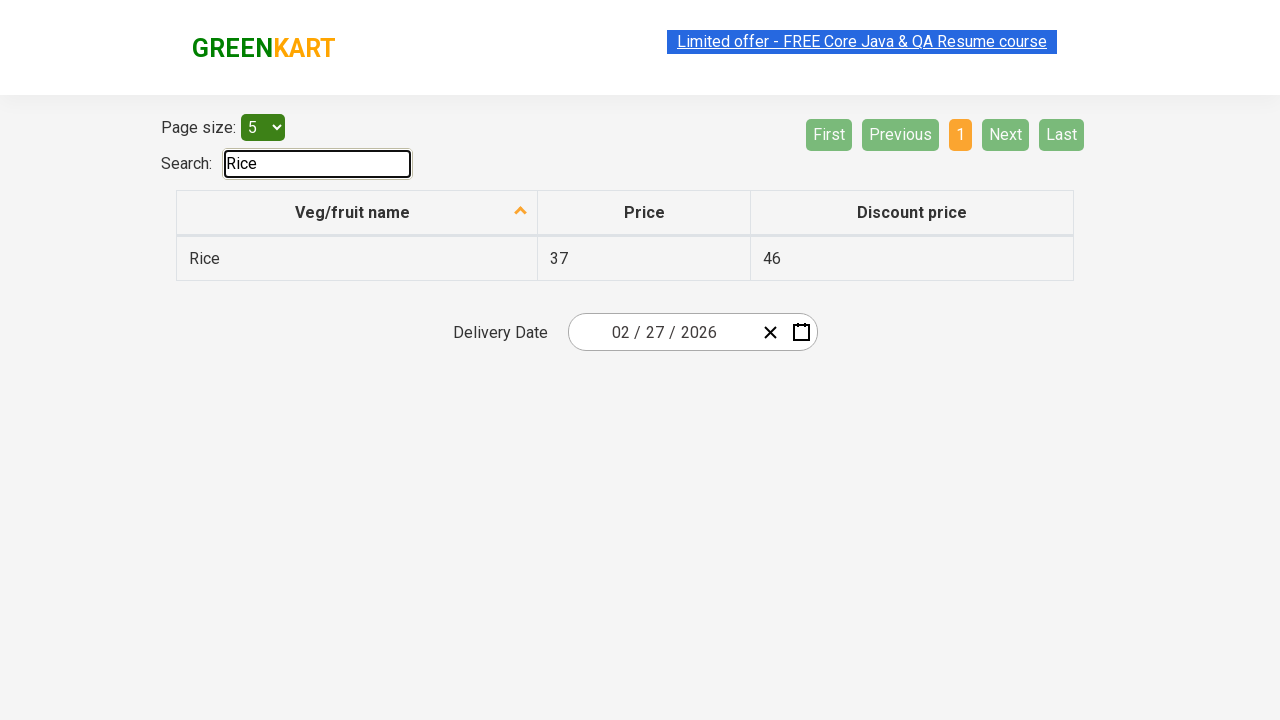

Verified filtered result contains 'Rice': Rice
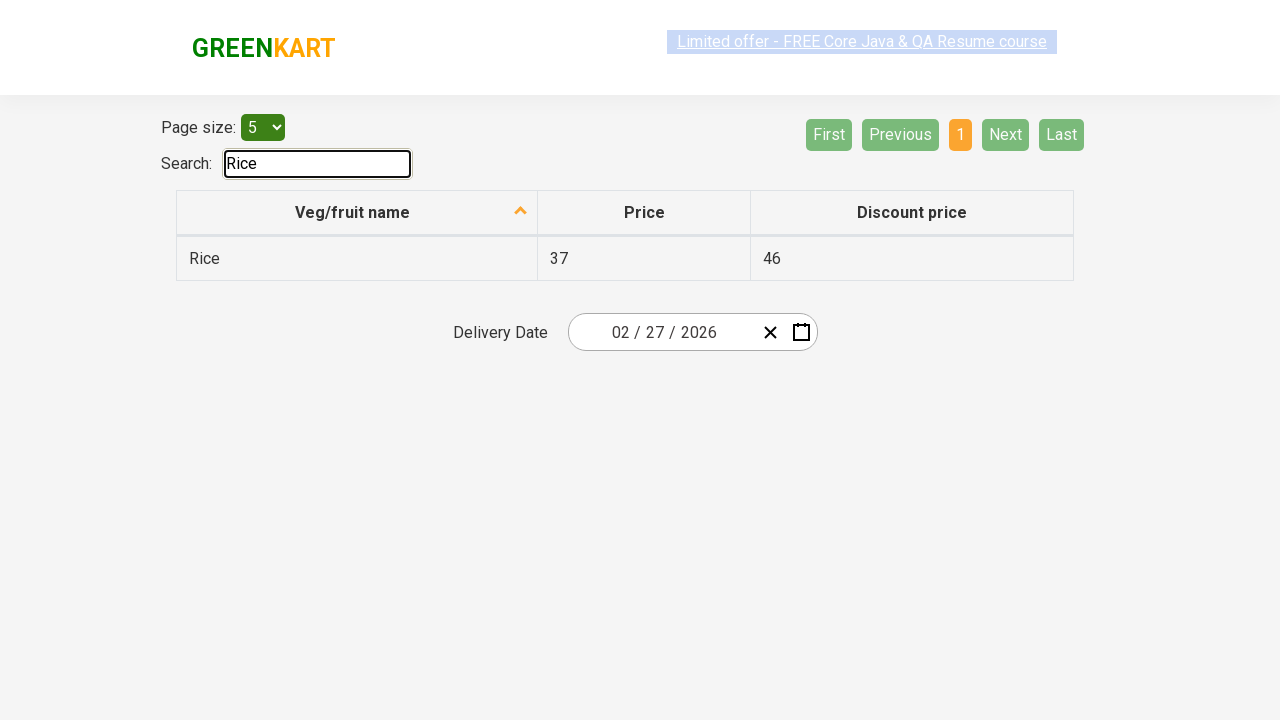

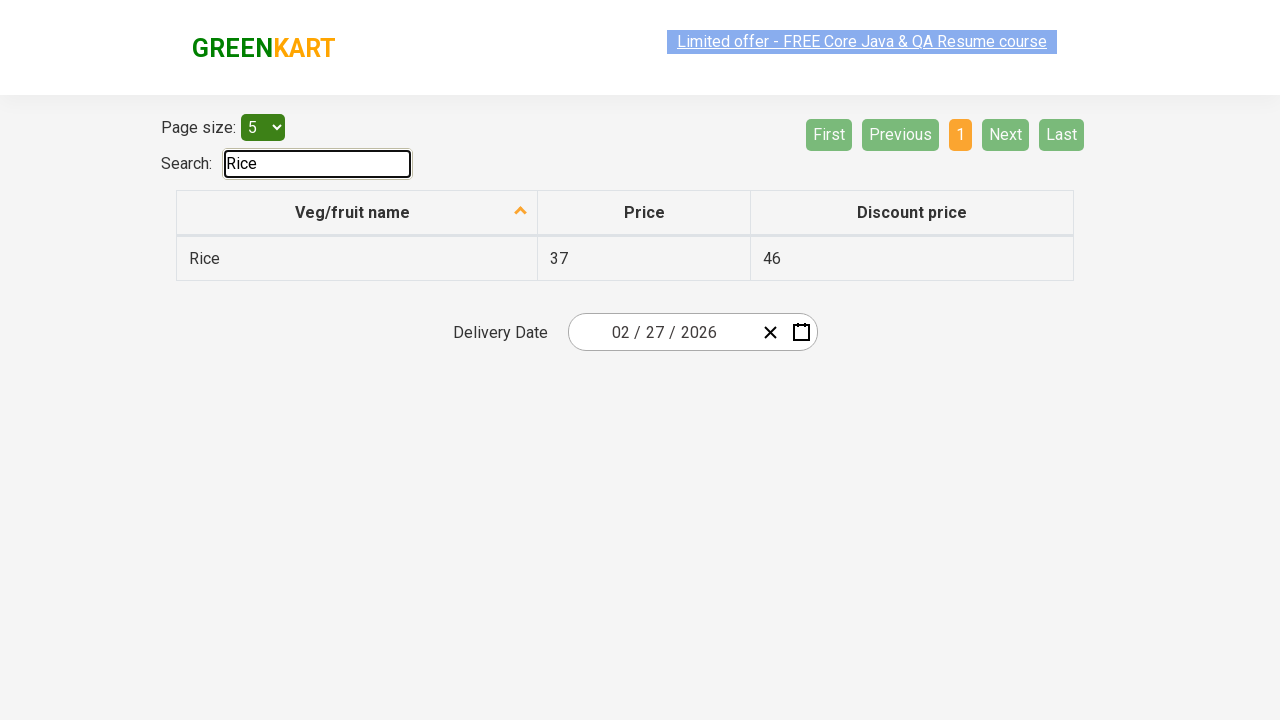